Tests clicking a link that opens in a new tab, verifying the new page URL and content

Starting URL: https://www.qa-practice.com/elements/new_tab/link

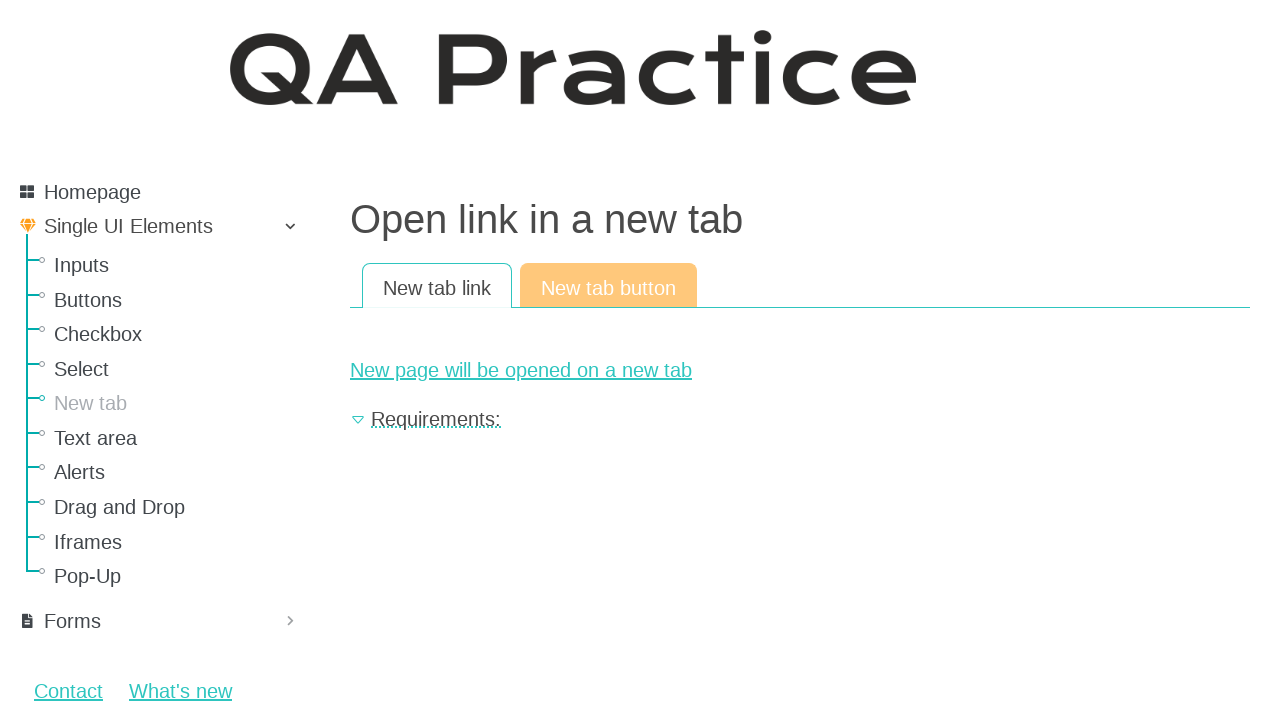

Clicked link to open new tab at (800, 370) on #new-page-link
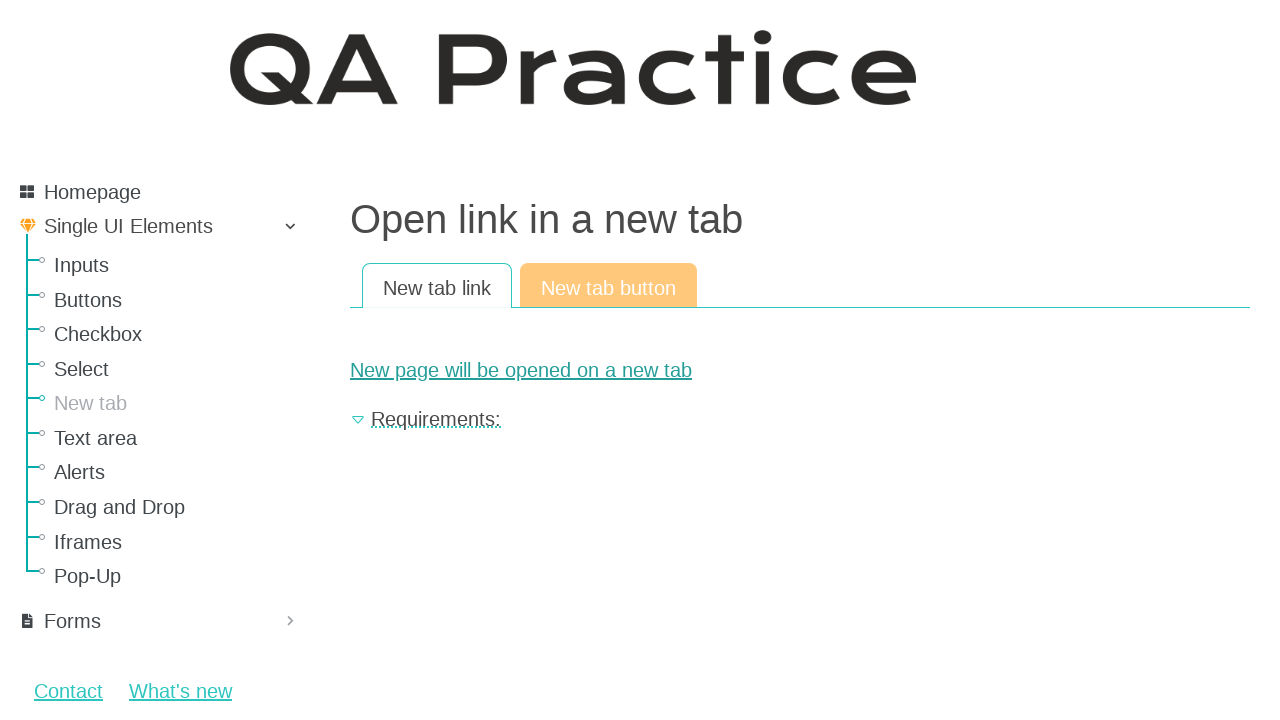

New page opened in a new tab
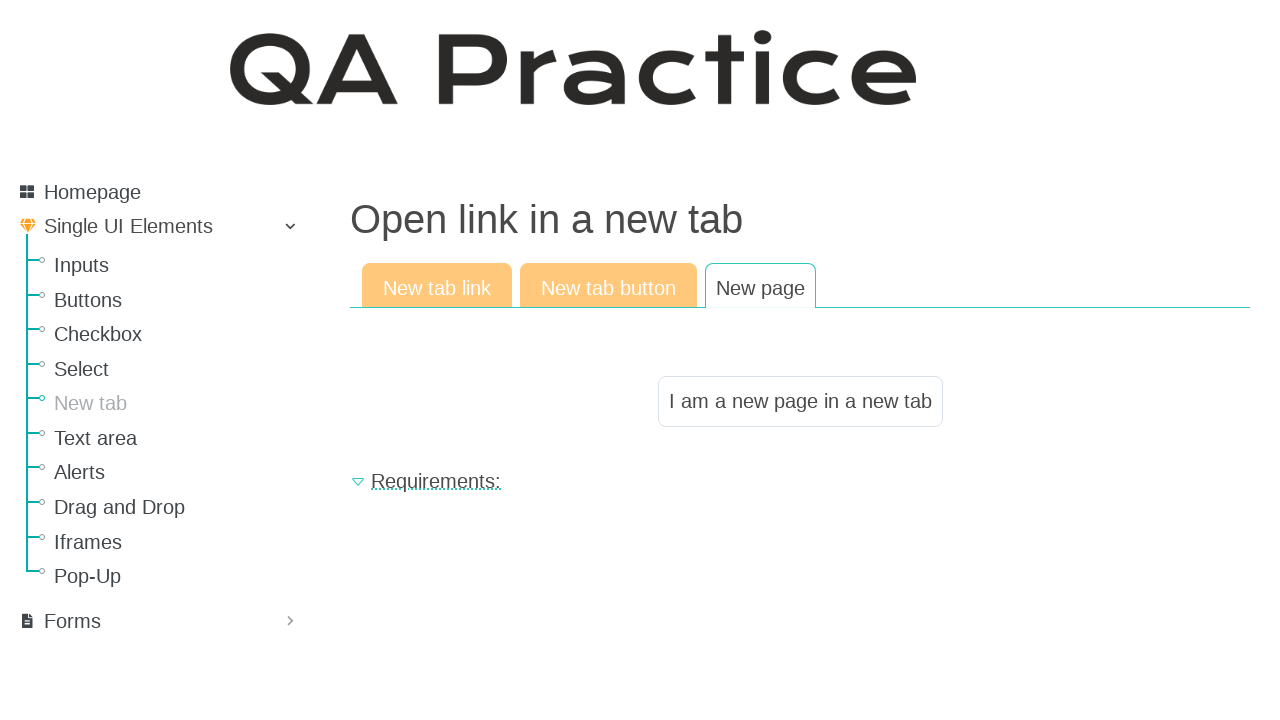

Verified new page URL is 'https://www.qa-practice.com/elements/new_tab/new_page'
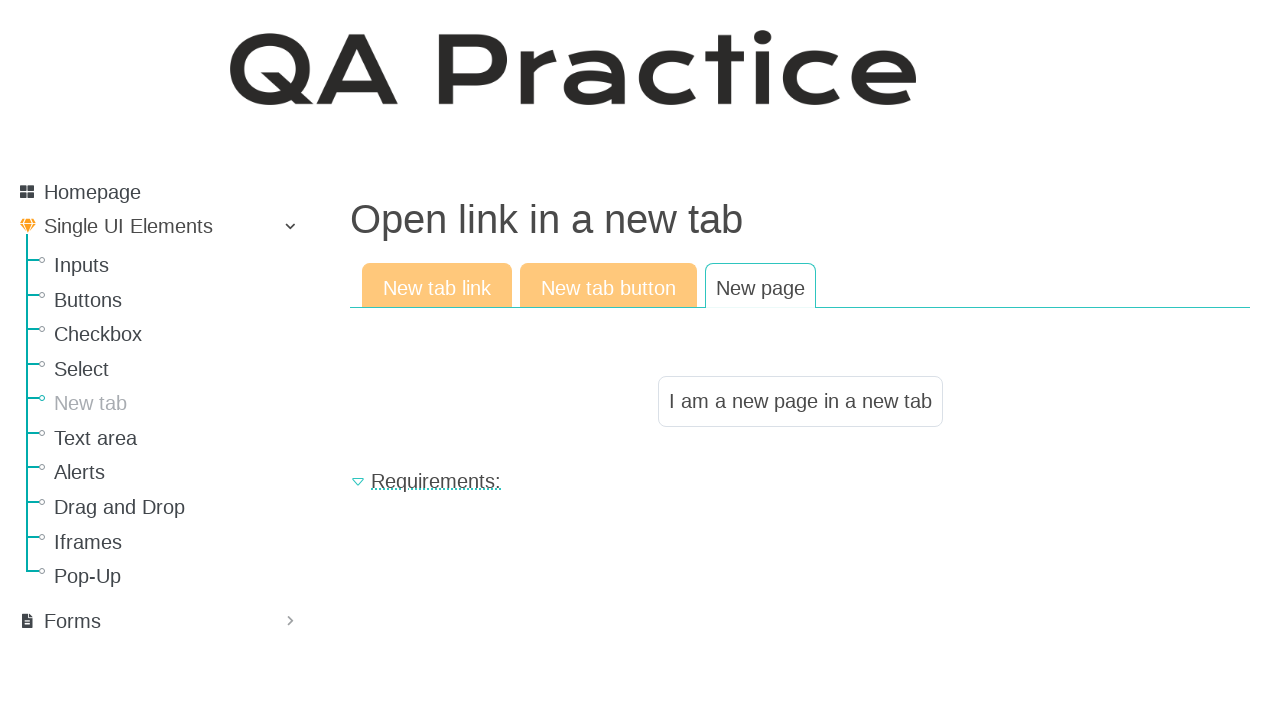

Retrieved text content from result element
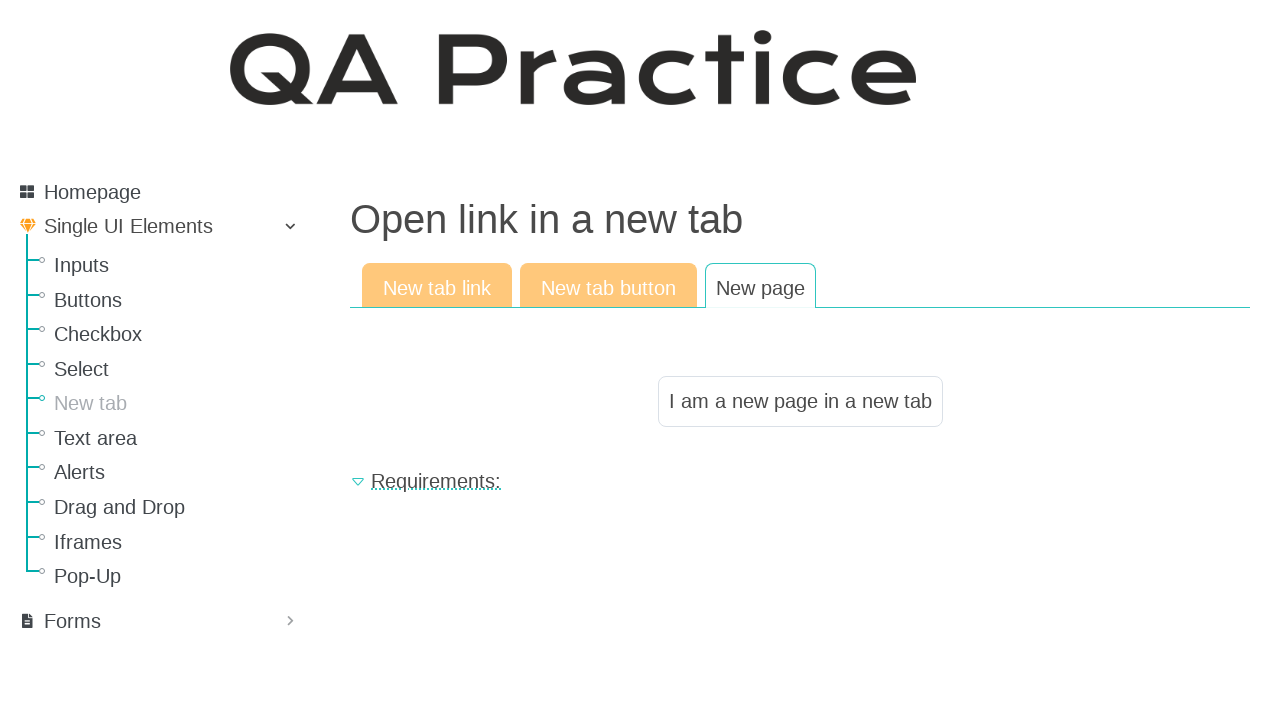

Verified result text is 'I am a new page in a new tab'
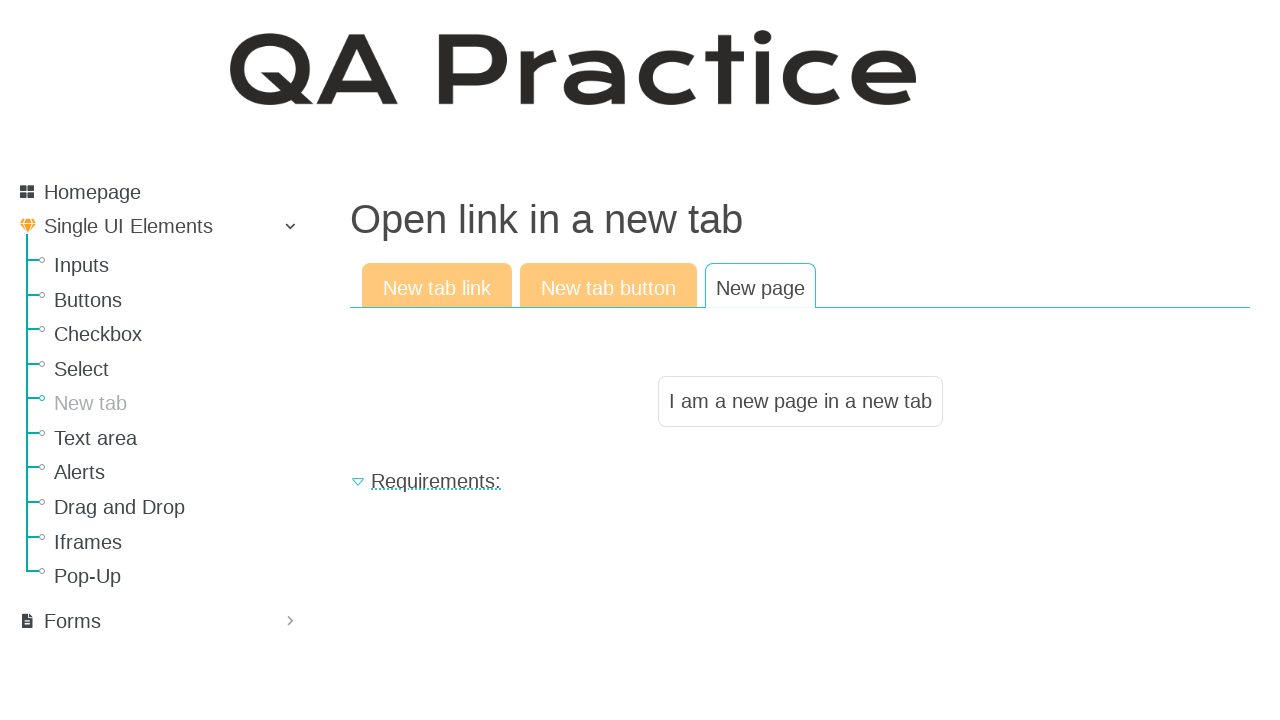

Printed result text
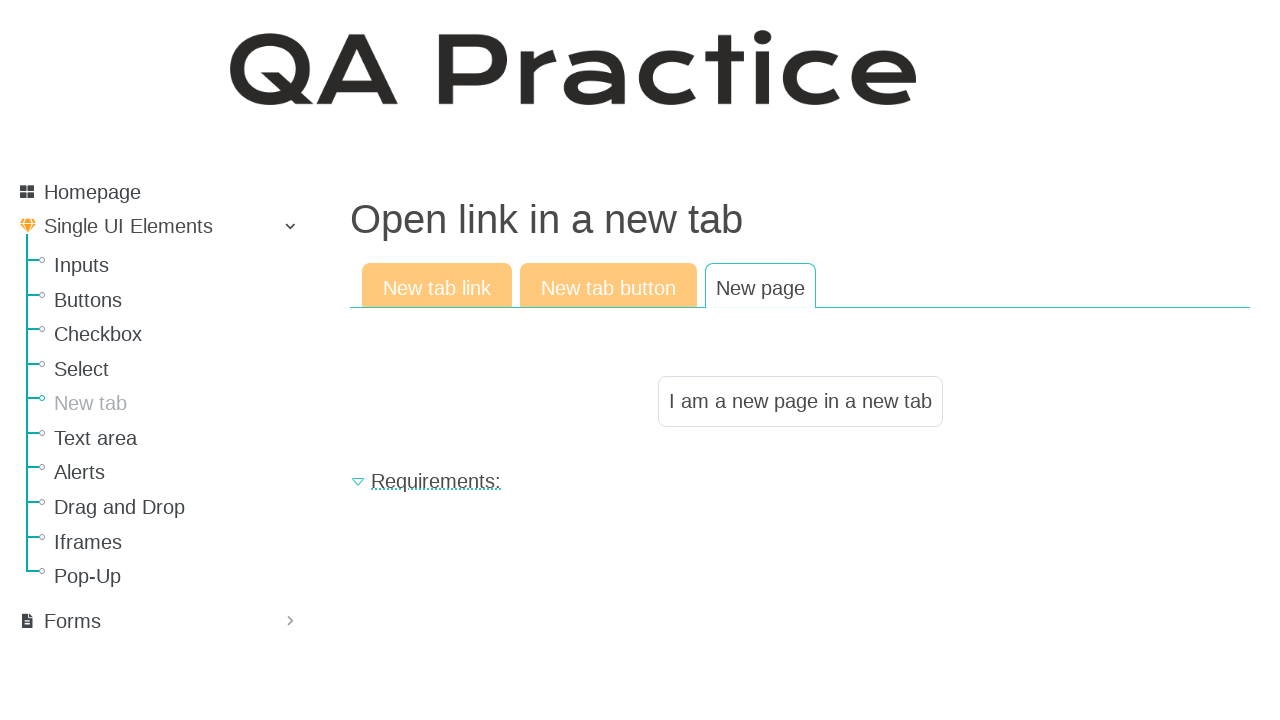

Closed new tab
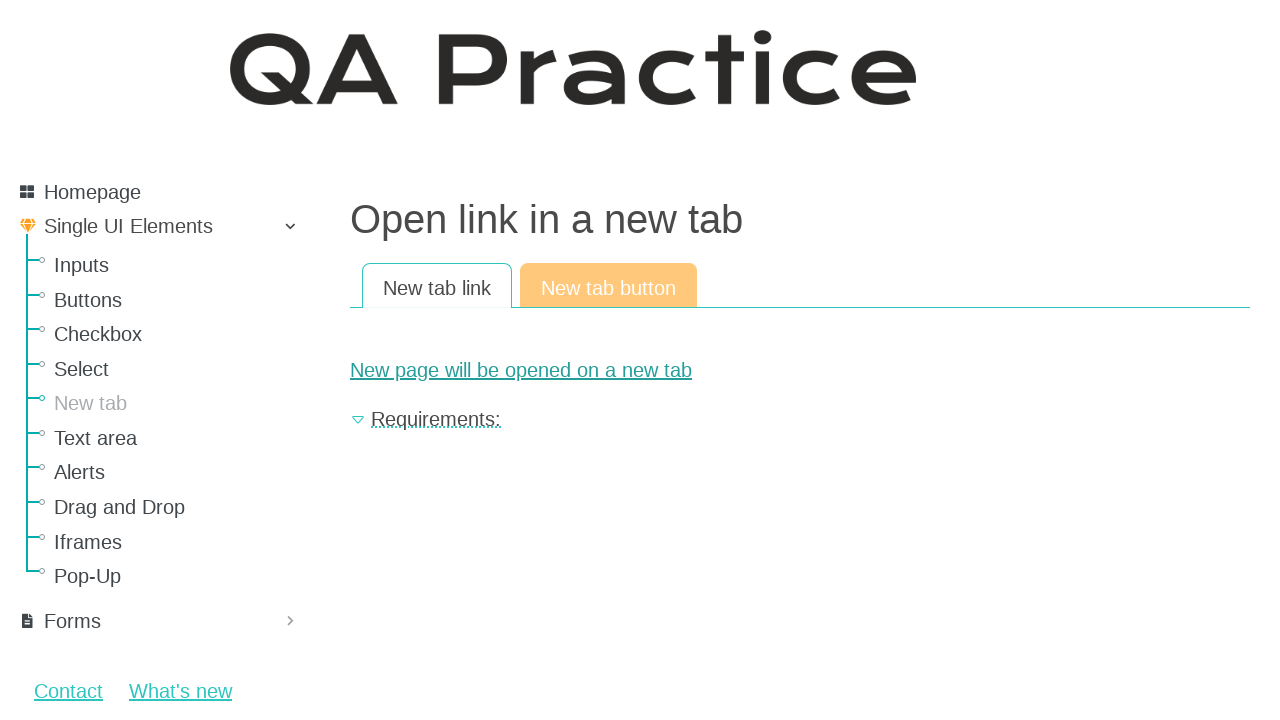

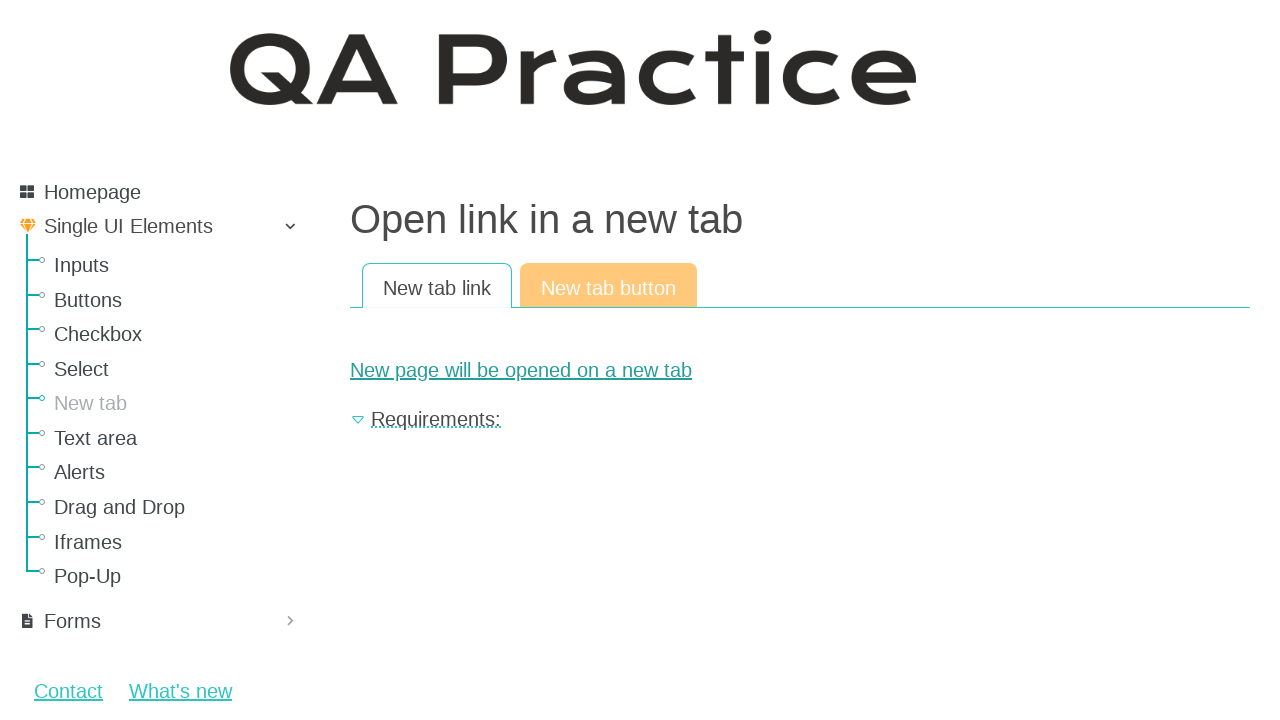